Navigates to RedBus website with notifications disabled to avoid permission alerts

Starting URL: https://www.redbus.in

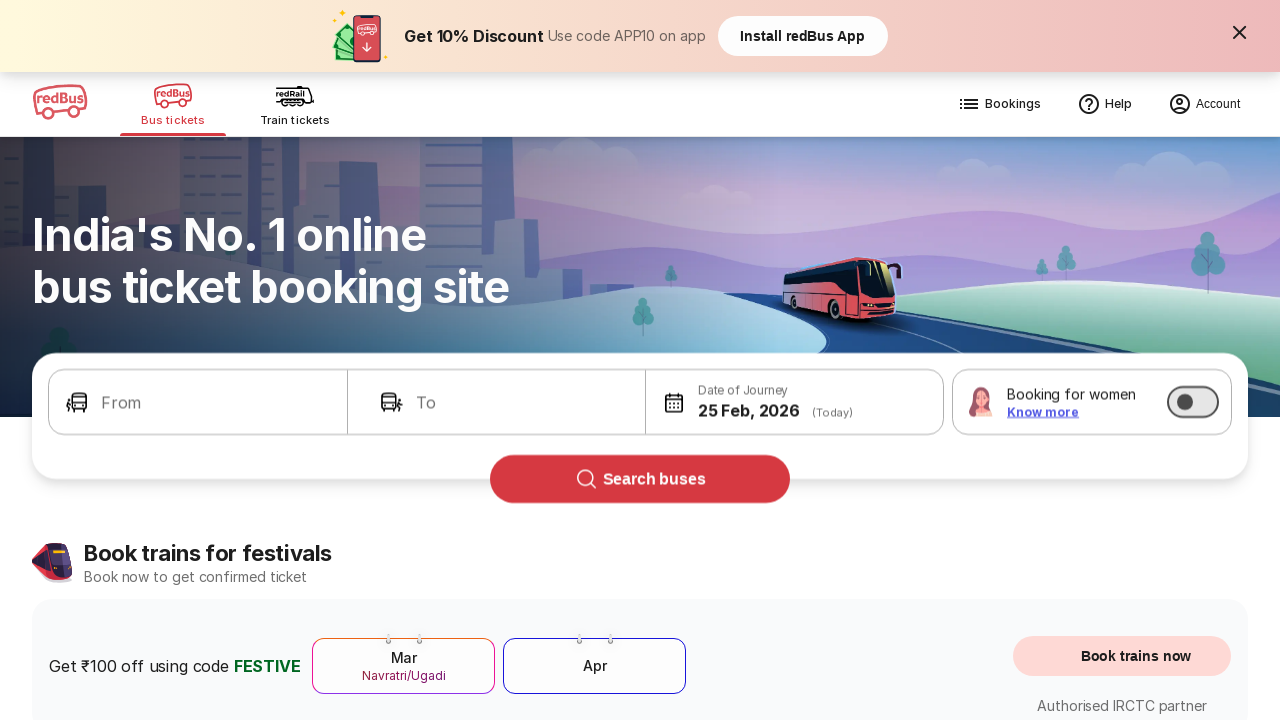

RedBus website fully loaded with notifications disabled to avoid permission alerts
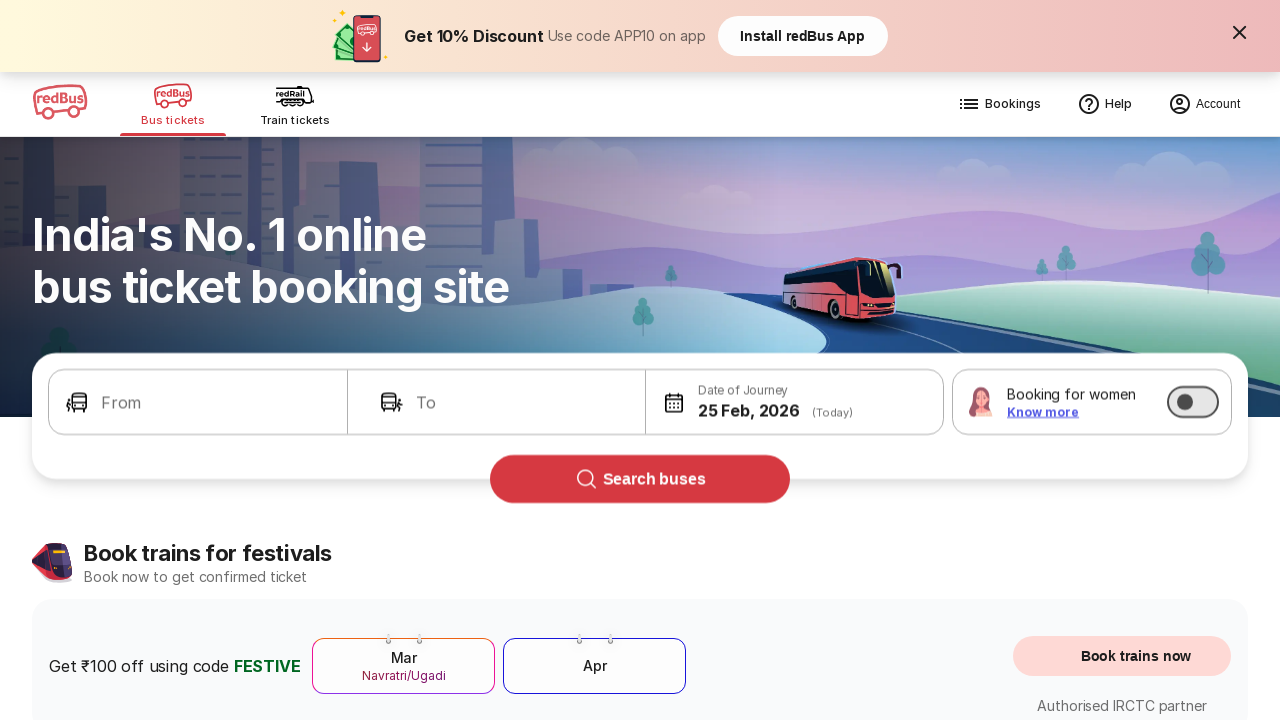

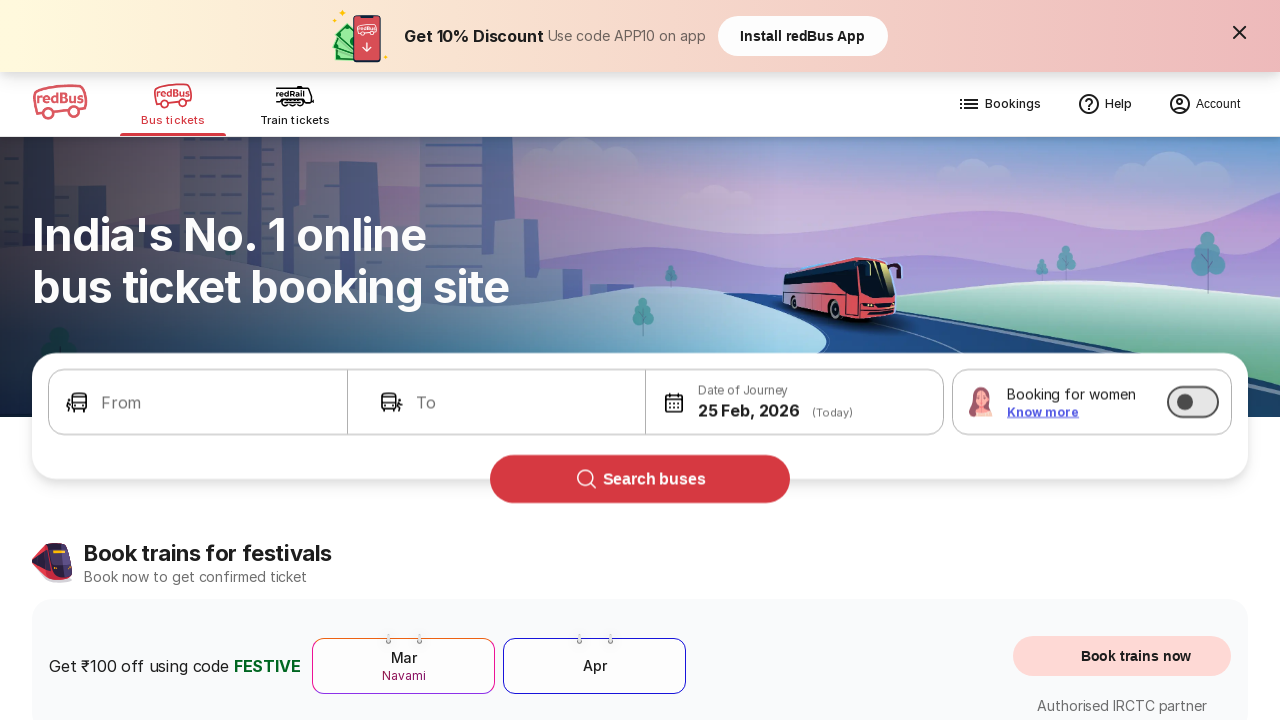